Tests an explicit wait scenario by waiting for a price element to show "$100", then clicking a book button, reading an input value, calculating a mathematical result, filling in an answer field, and submitting the form.

Starting URL: http://suninjuly.github.io/explicit_wait2.html

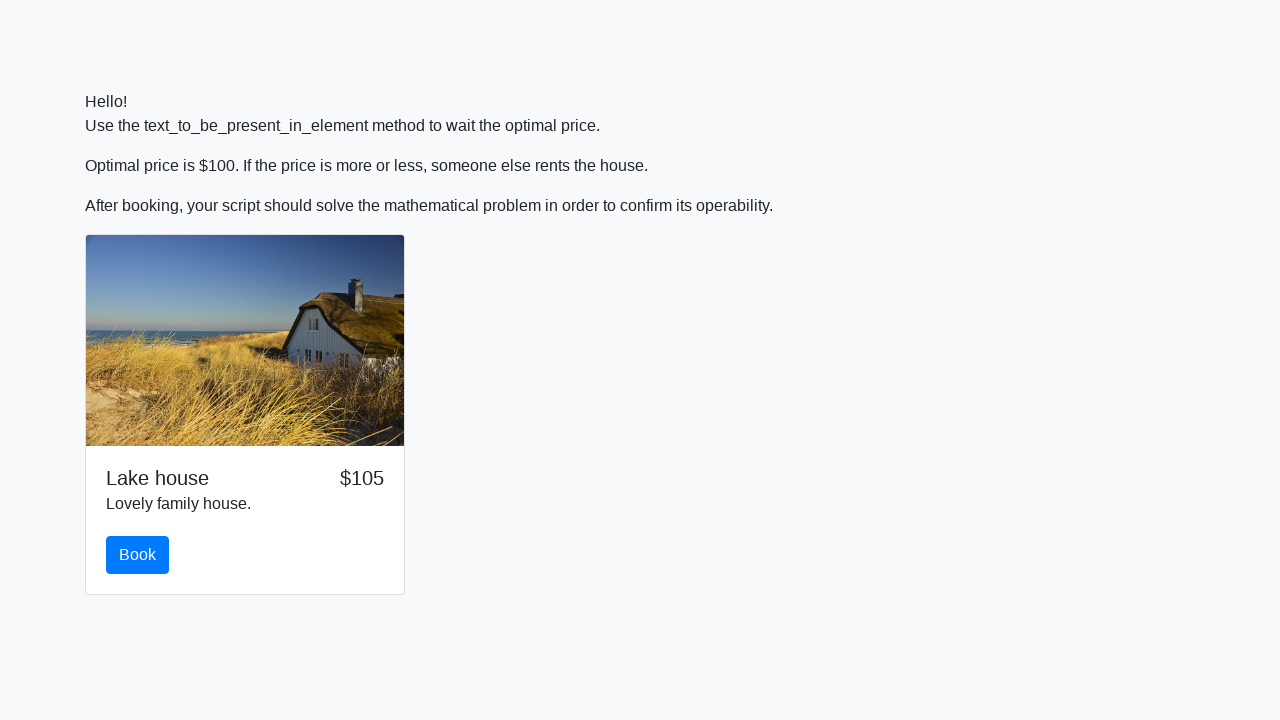

Waited for price element to display '$100'
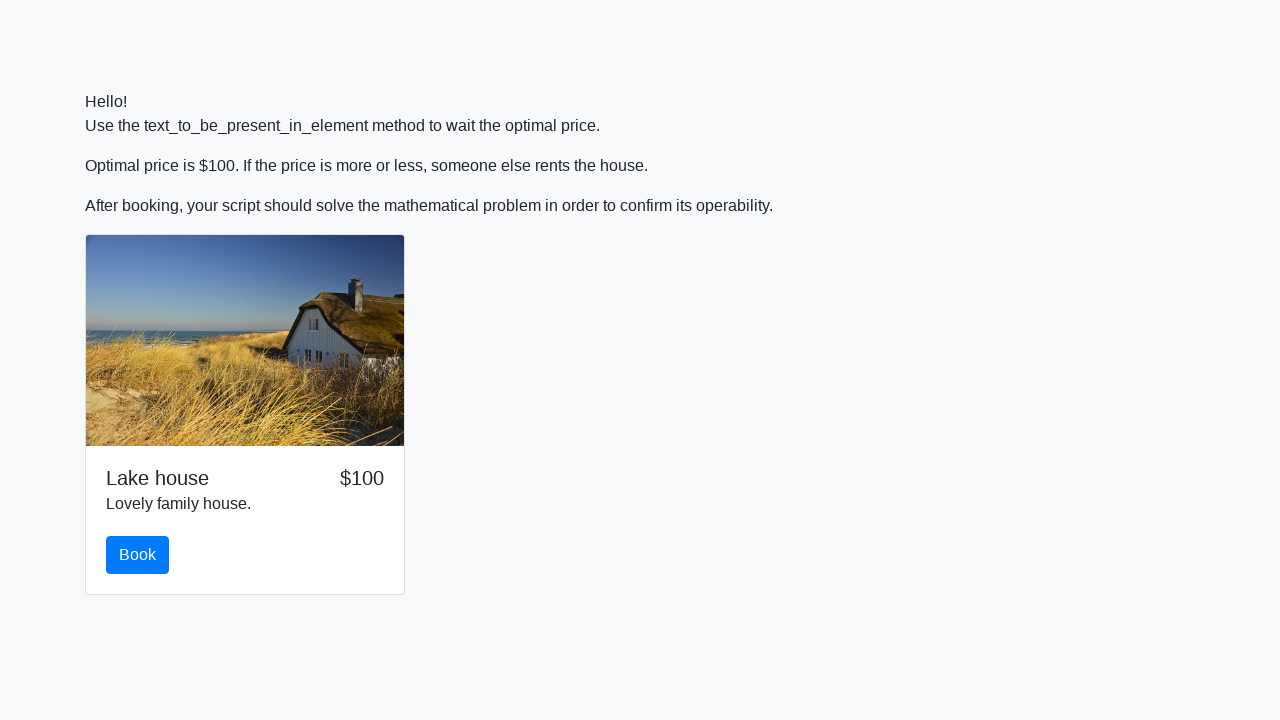

Clicked the book button at (138, 555) on #book
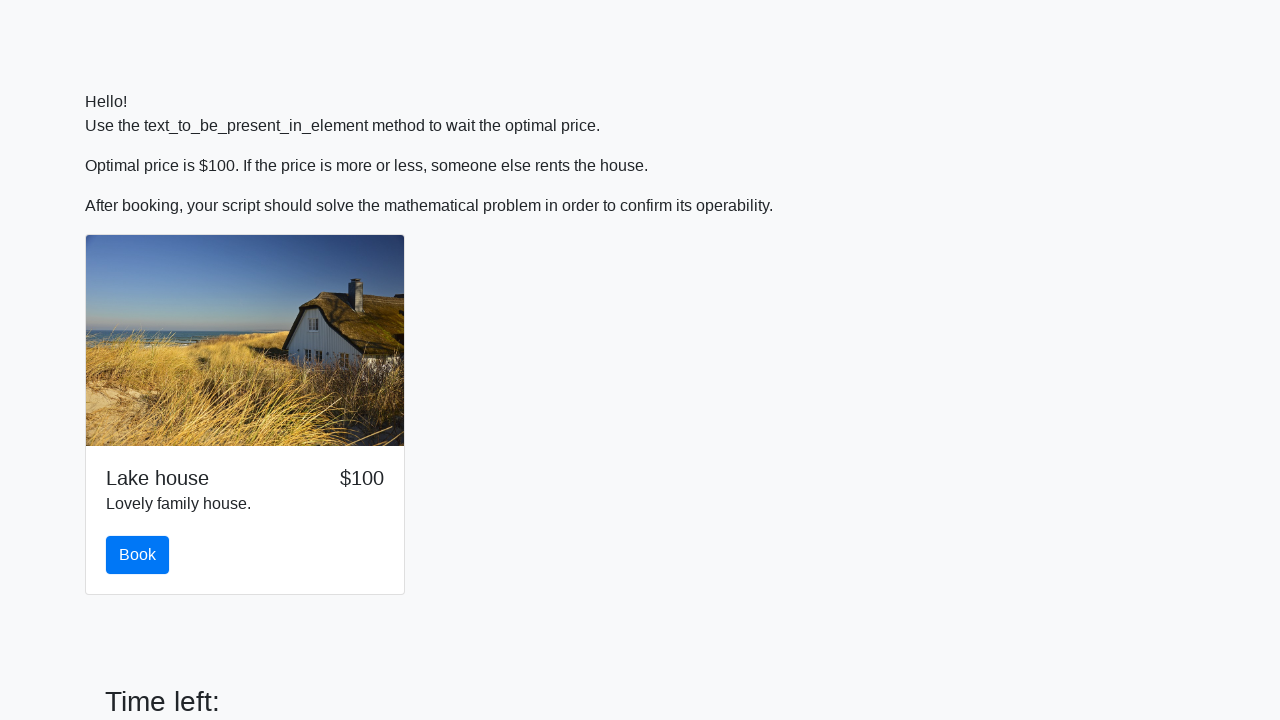

Retrieved input value for calculation: 36
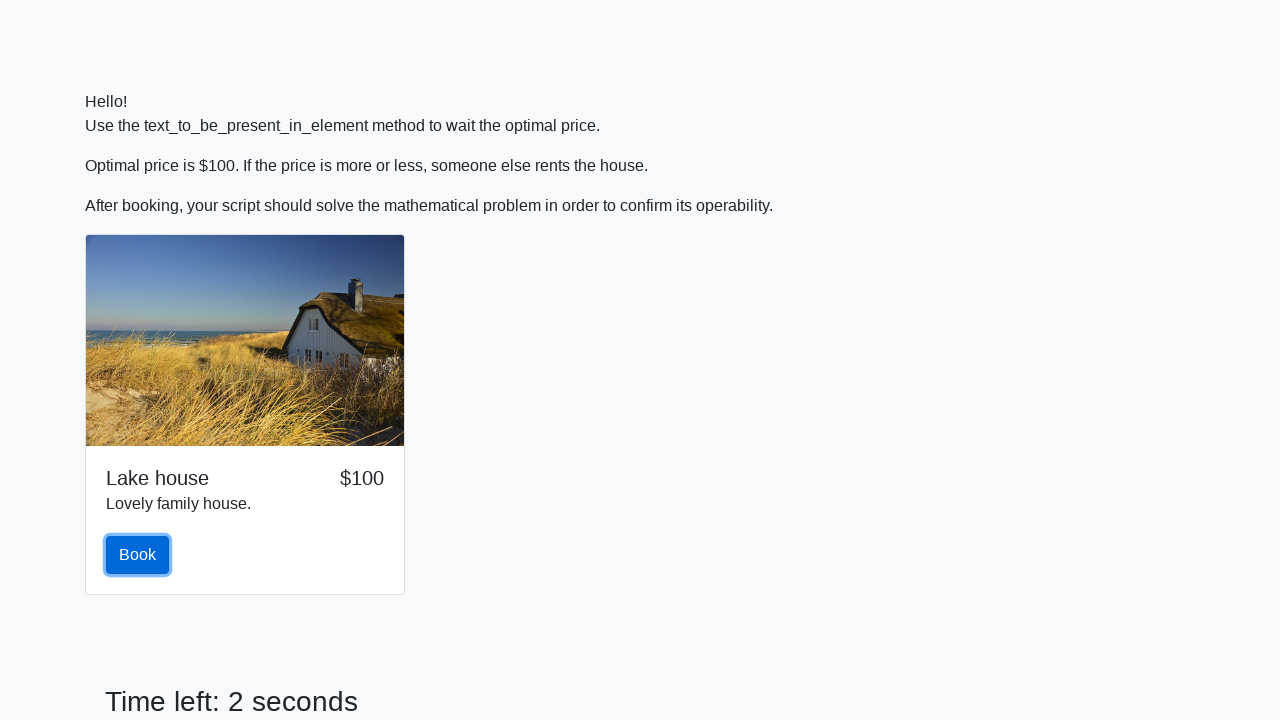

Calculated mathematical result: 2.4766515232412916
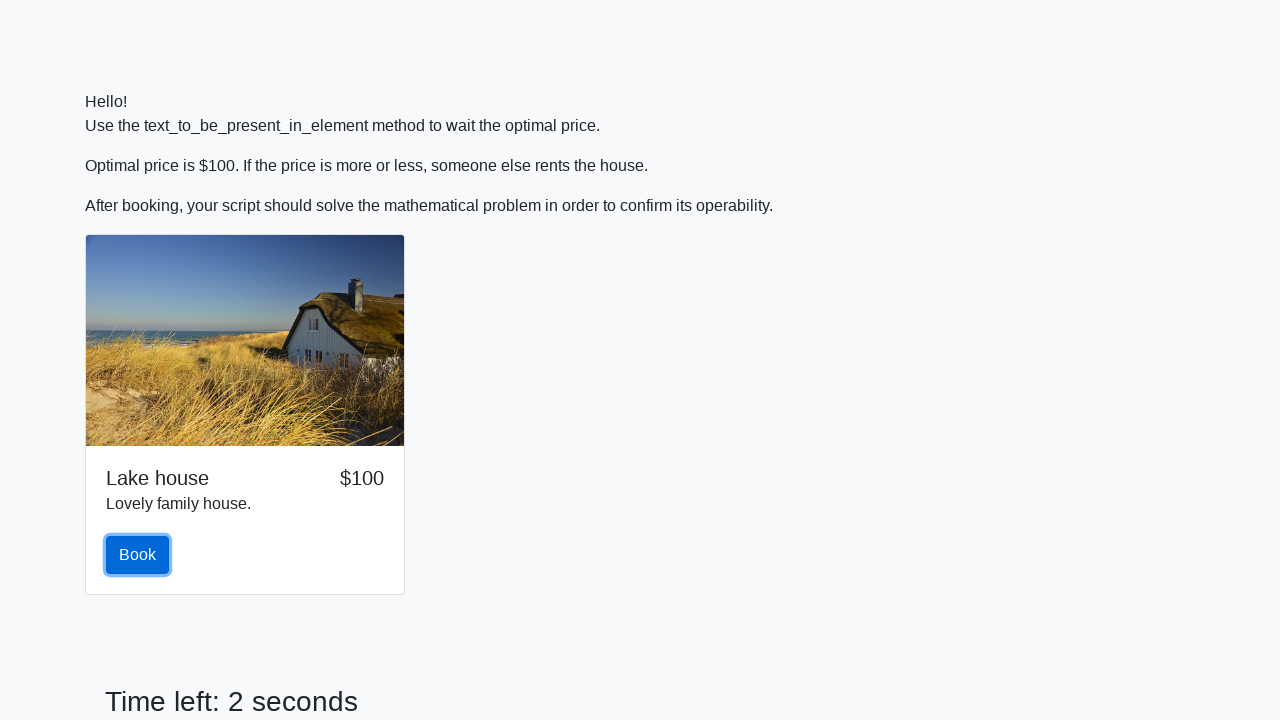

Filled answer field with calculated value: 2.4766515232412916 on #answer
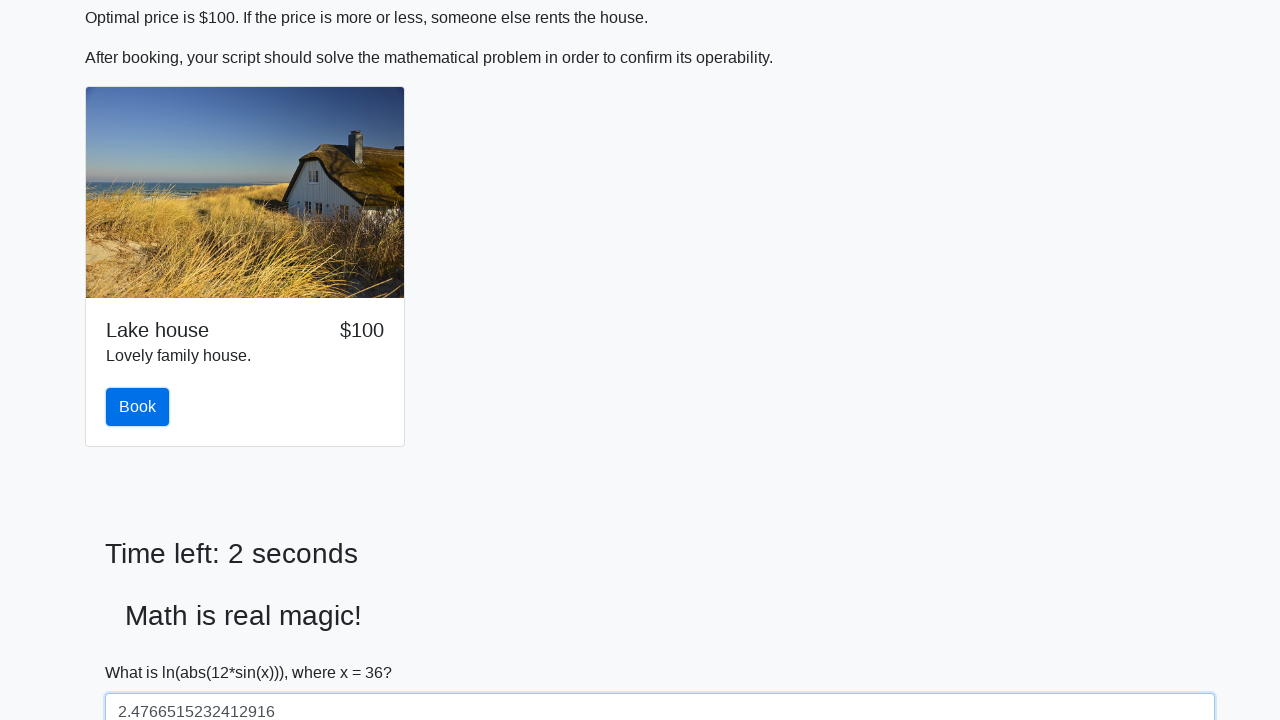

Clicked the solve button to submit the form at (143, 651) on #solve
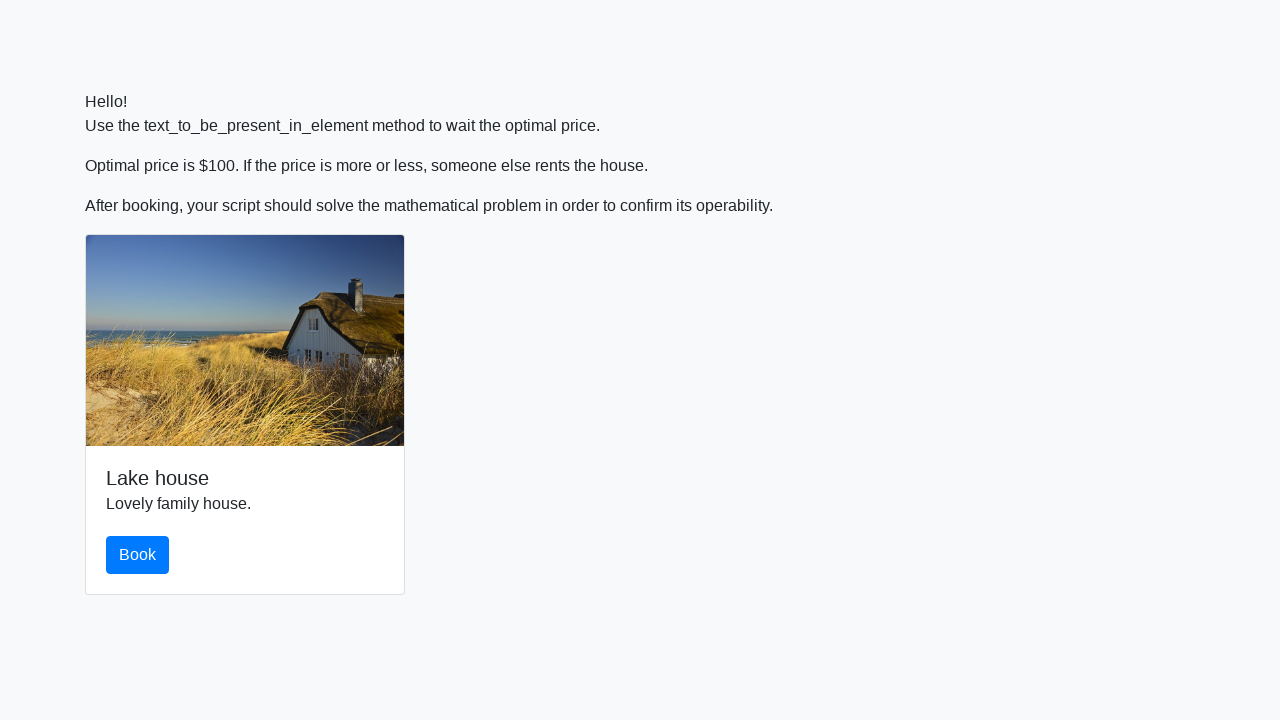

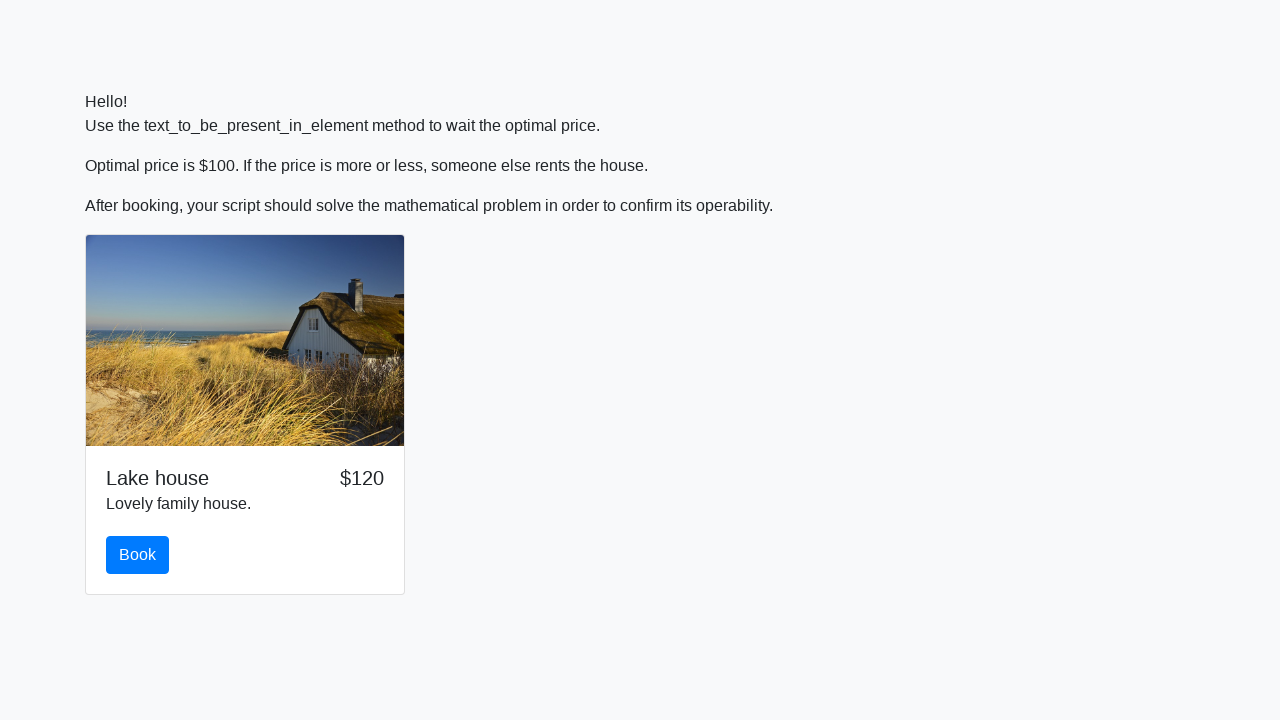